Tests dynamic loading functionality by clicking a Start button and waiting for dynamically loaded content to appear

Starting URL: https://the-internet.herokuapp.com/dynamic_loading/1

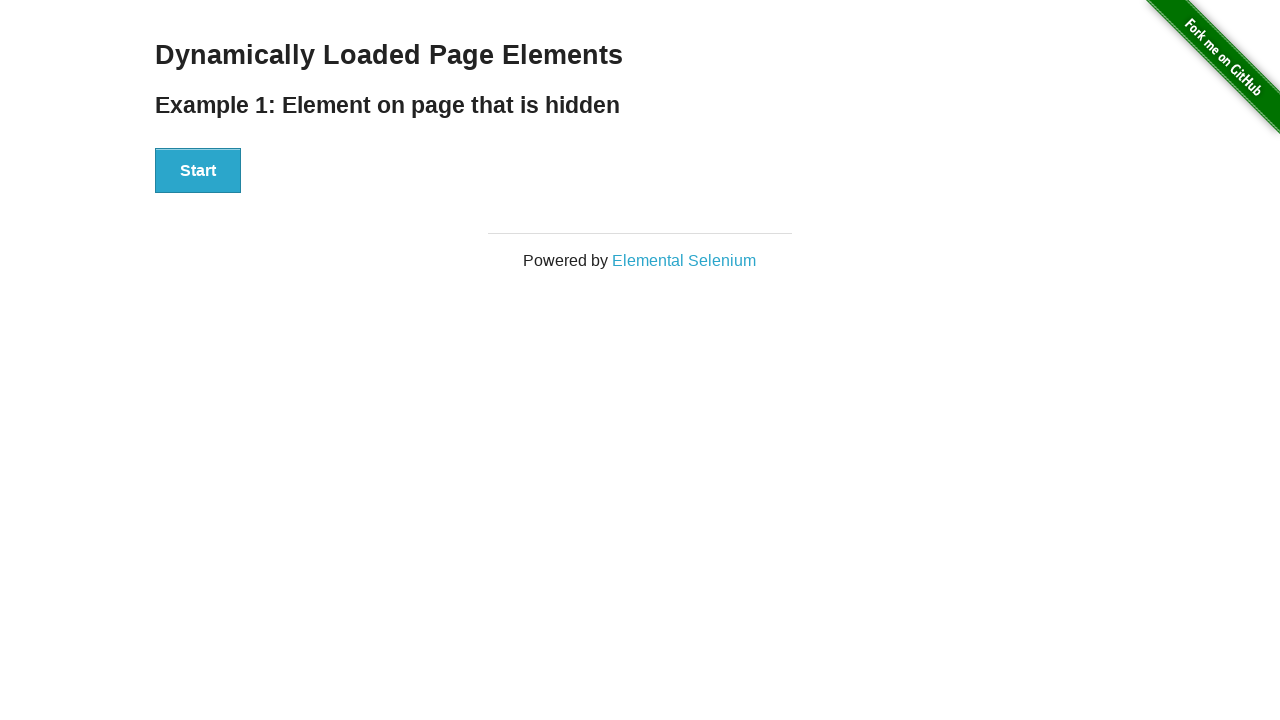

Clicked Start button to trigger dynamic loading at (198, 171) on xpath=//button[text()='Start']
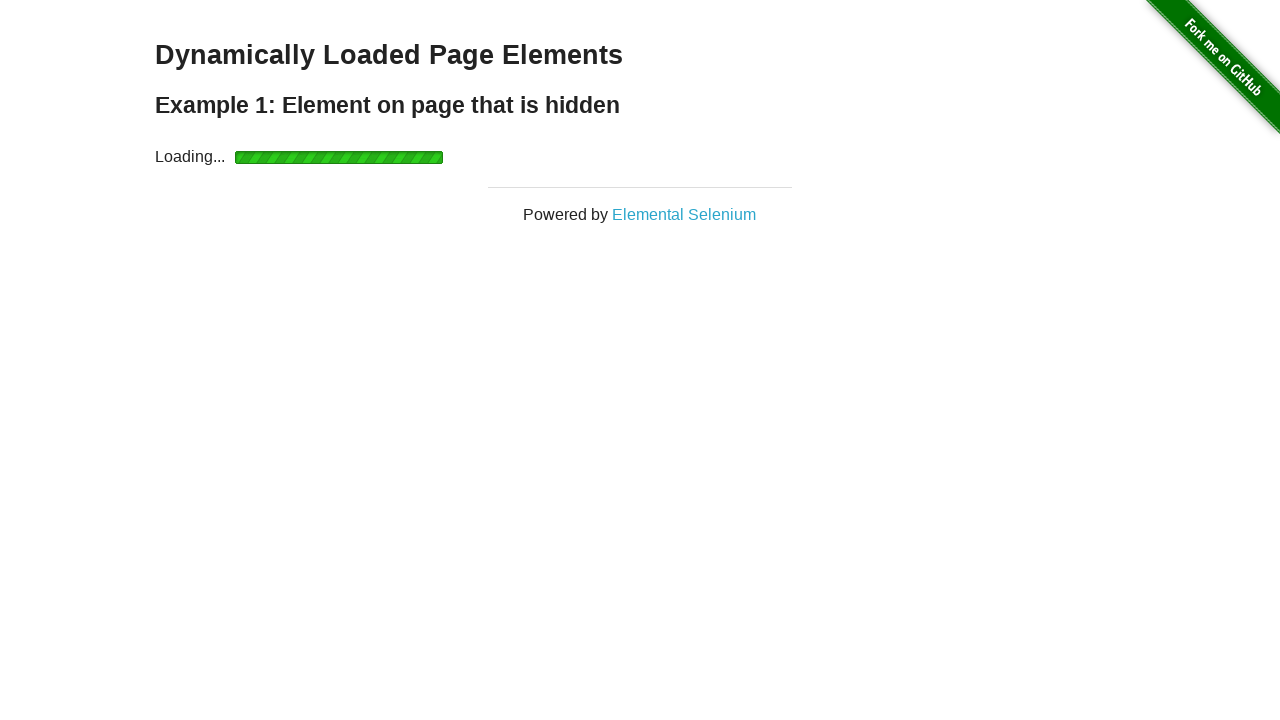

Waited for dynamically loaded content to appear
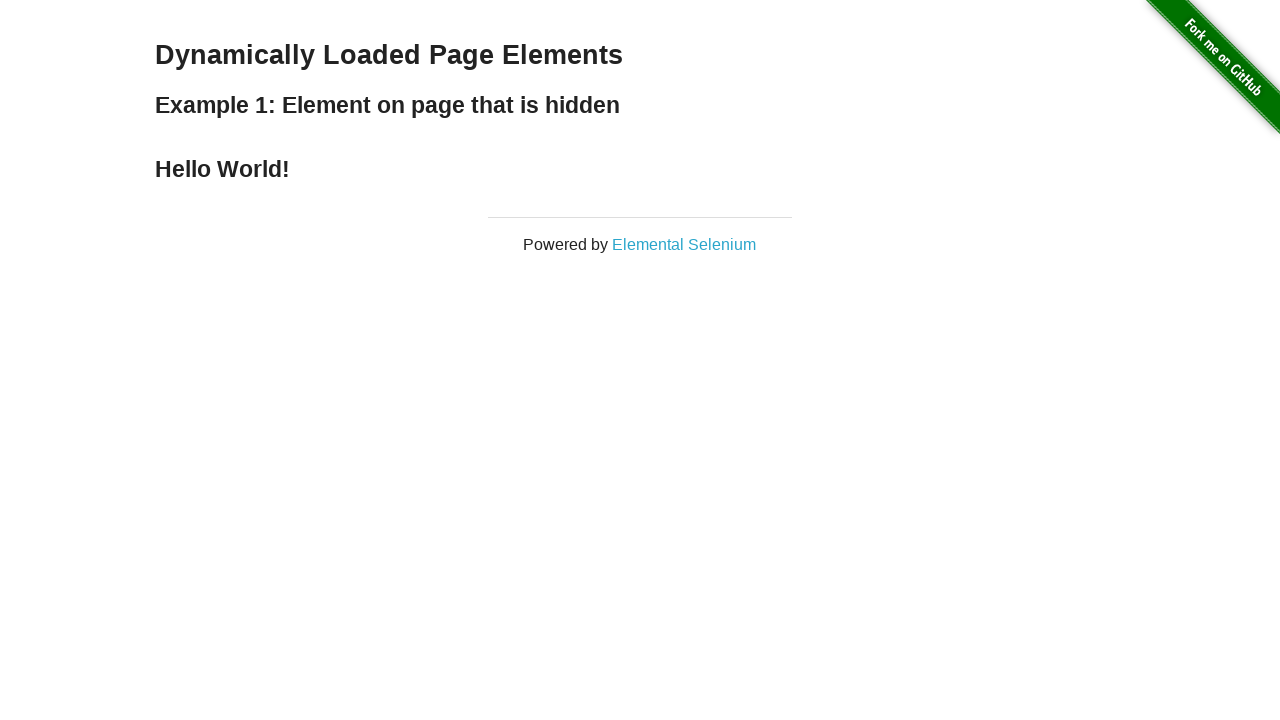

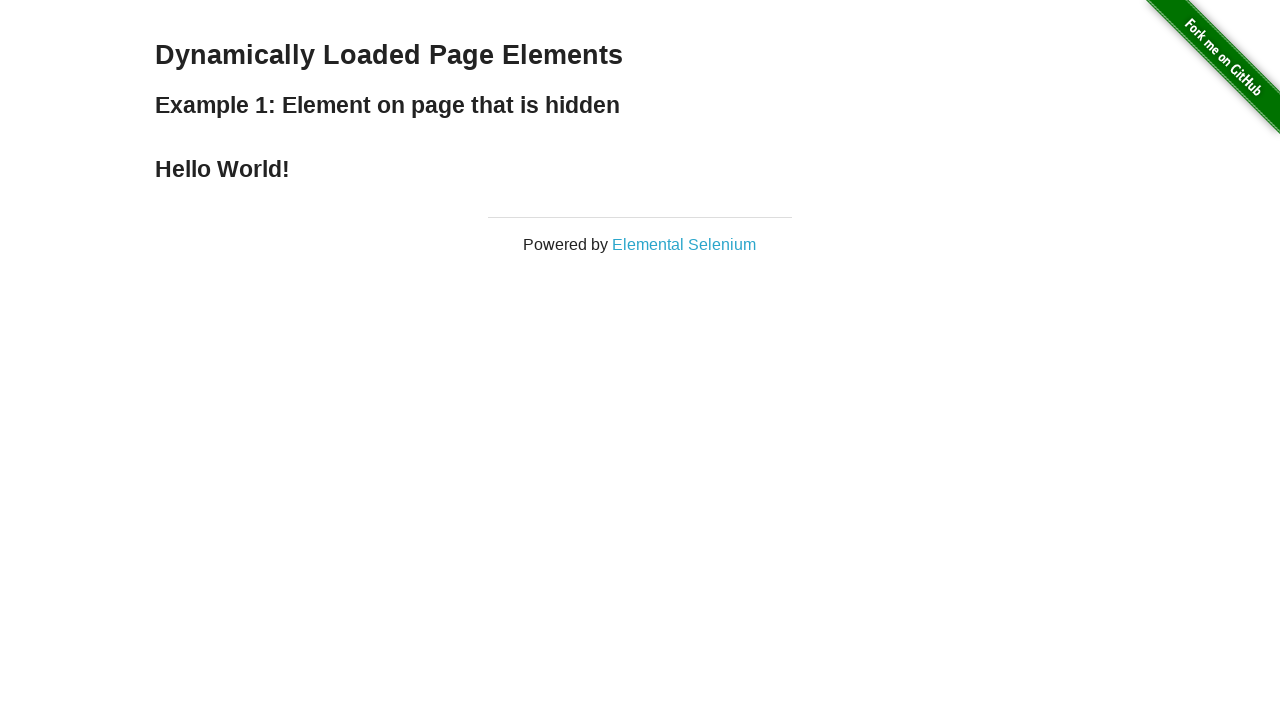